Tests checkbox functionality by clicking on 4 checkboxes in sequence on an HTML tutorial page about checkboxes.

Starting URL: http://www.tizag.com/htmlT/htmlcheckboxes.php

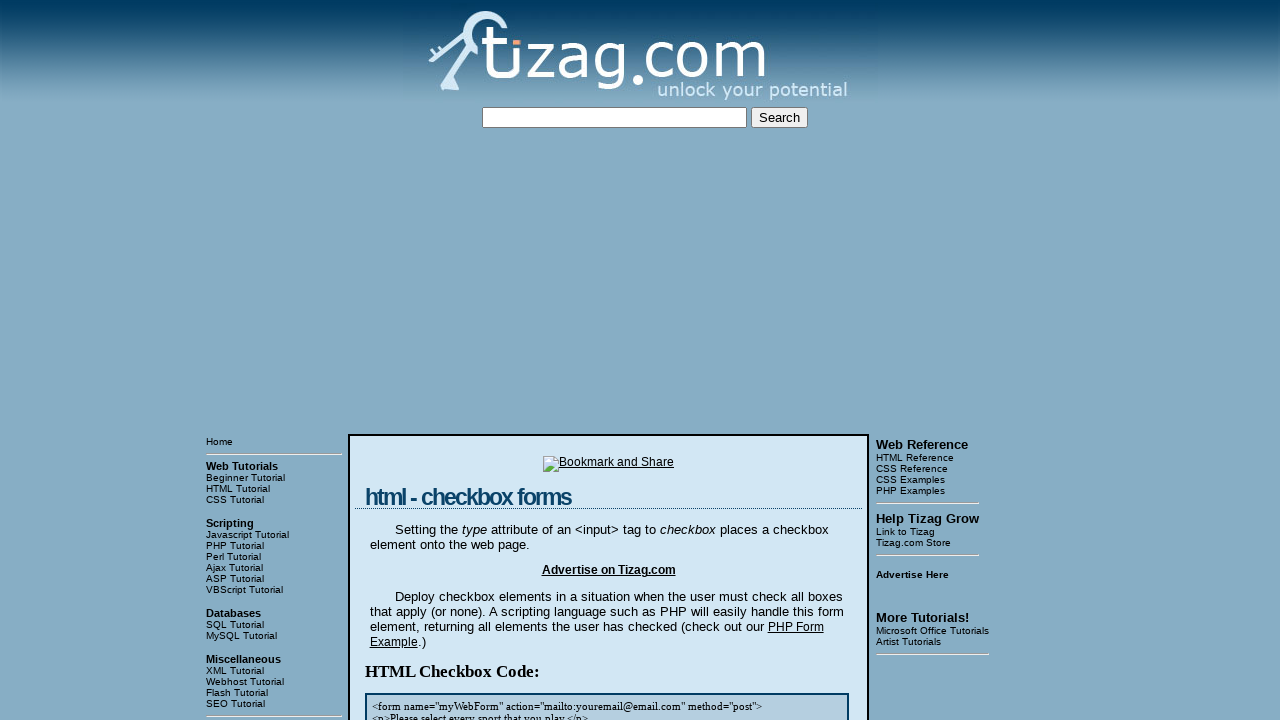

Navigated to checkbox tutorial page
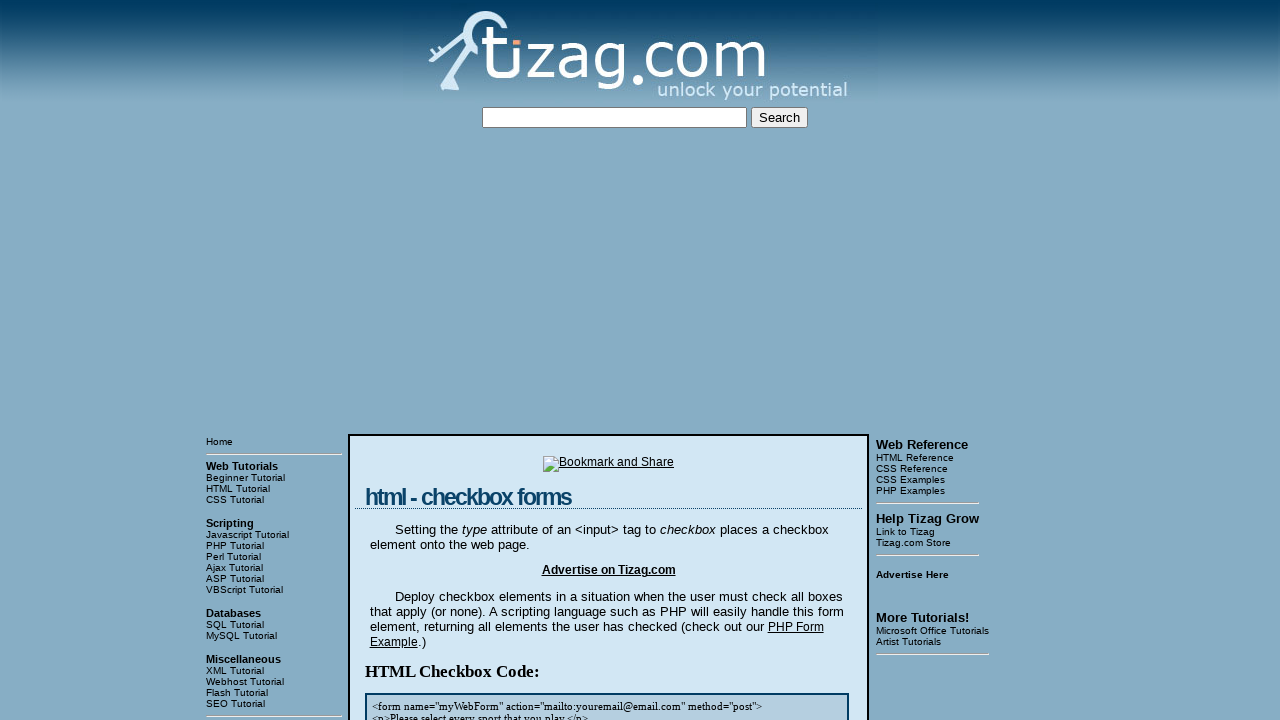

Clicked checkbox 1 in the 4th div element at (422, 360) on //div[4]/input[1]
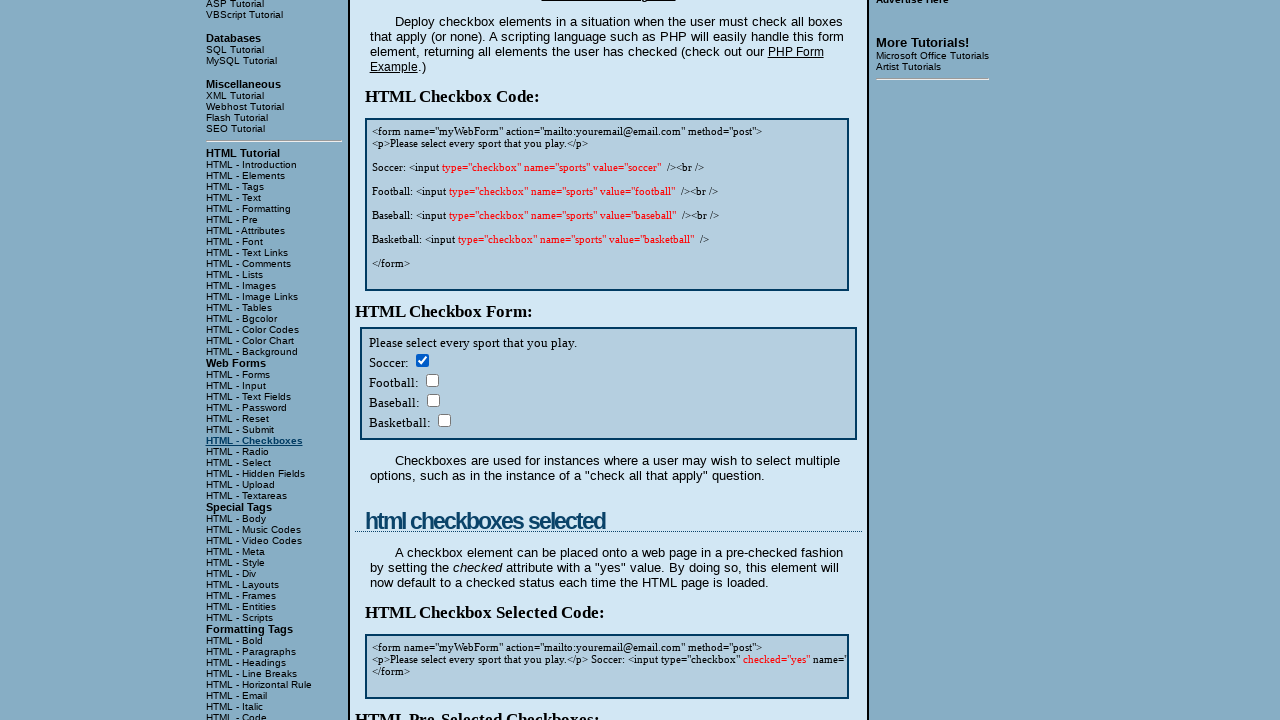

Clicked checkbox 2 in the 4th div element at (432, 380) on //div[4]/input[2]
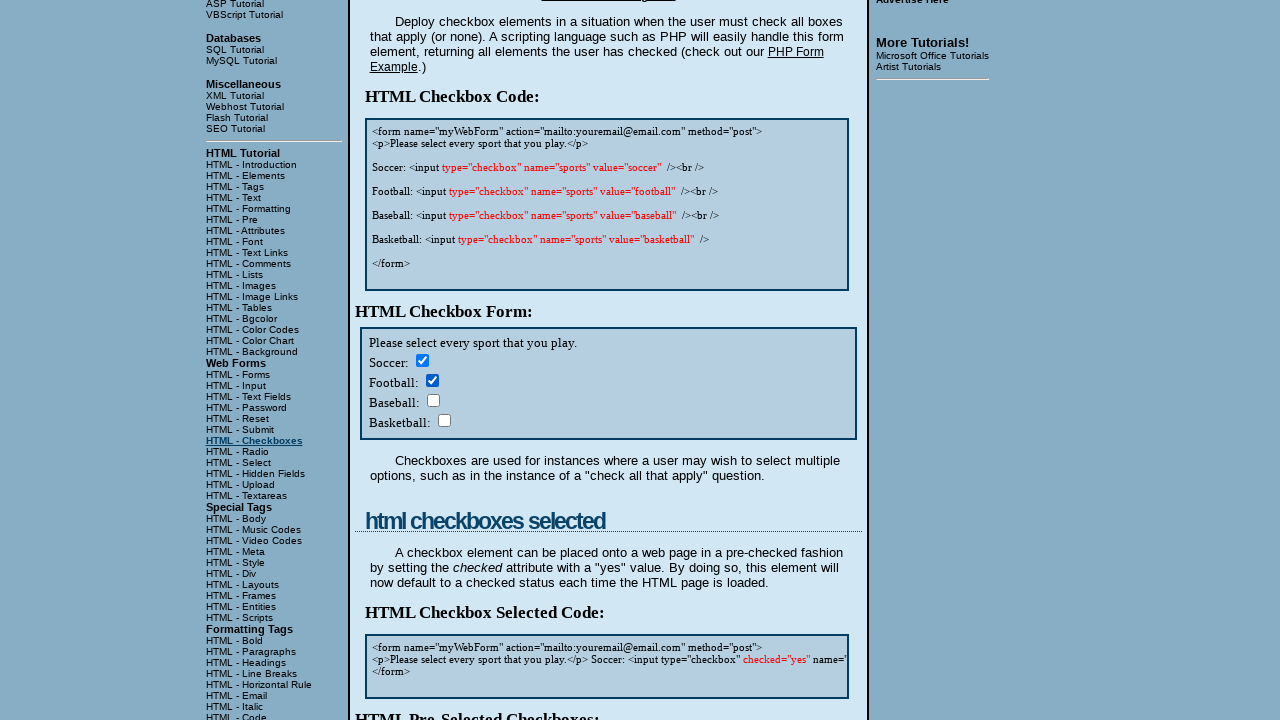

Clicked checkbox 3 in the 4th div element at (433, 400) on //div[4]/input[3]
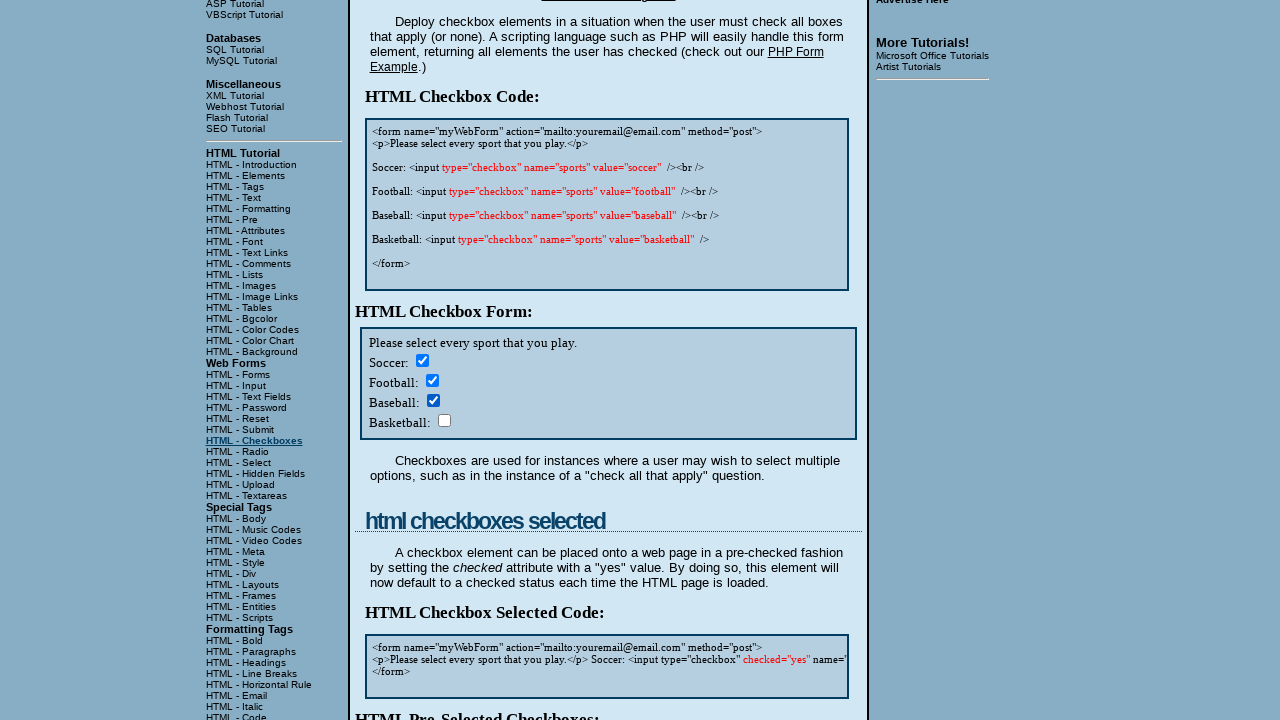

Clicked checkbox 4 in the 4th div element at (444, 420) on //div[4]/input[4]
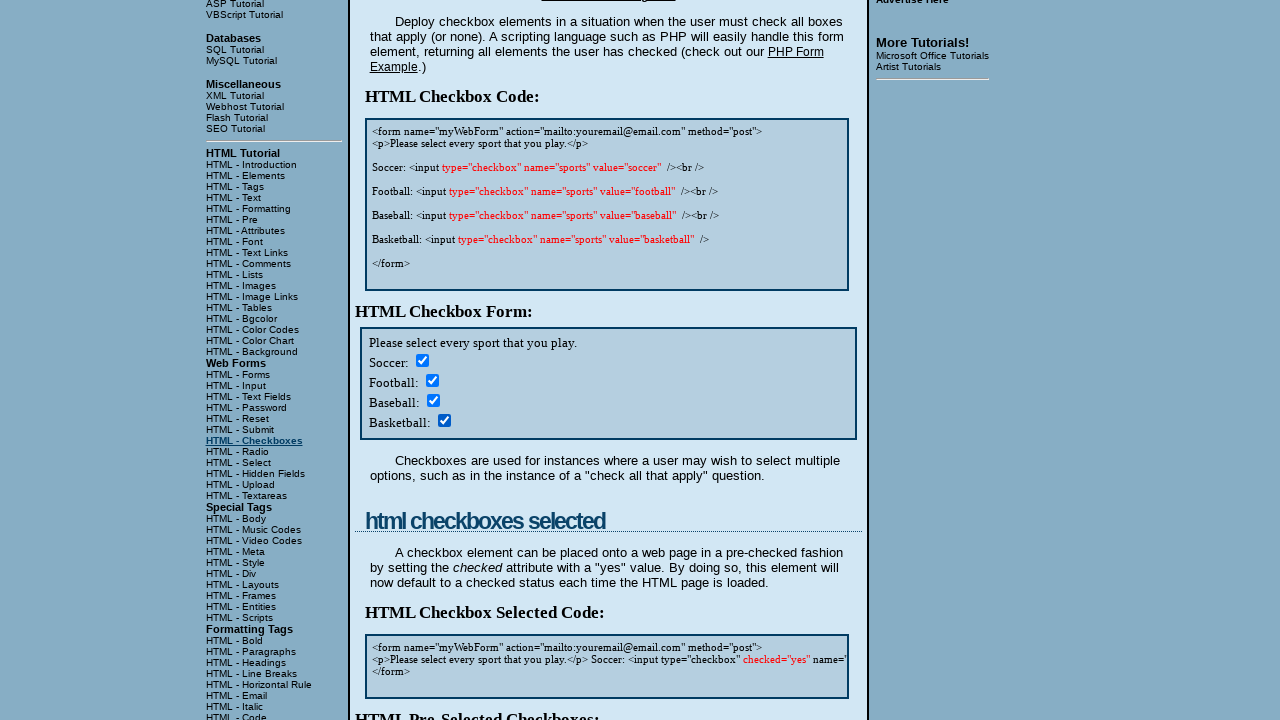

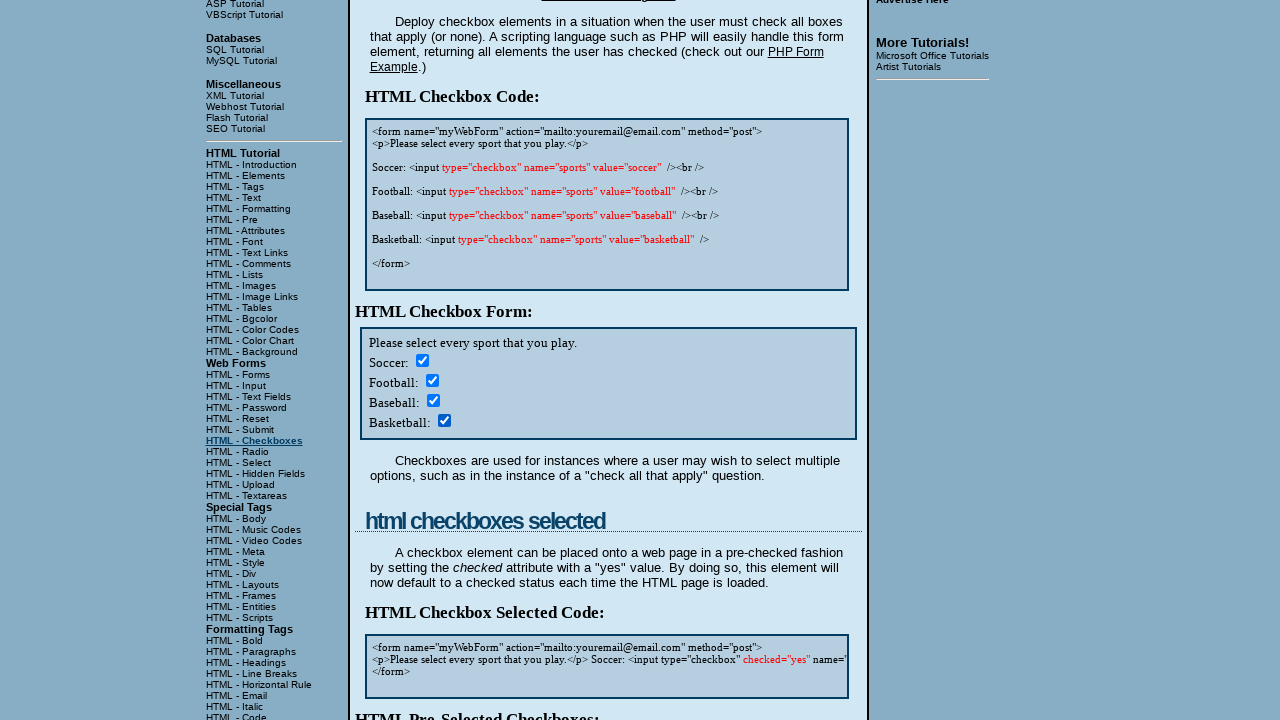